Performs HTML5 drag and drop operations three times between column A and column B

Starting URL: https://automationfc.github.io/drag-drop-html5/

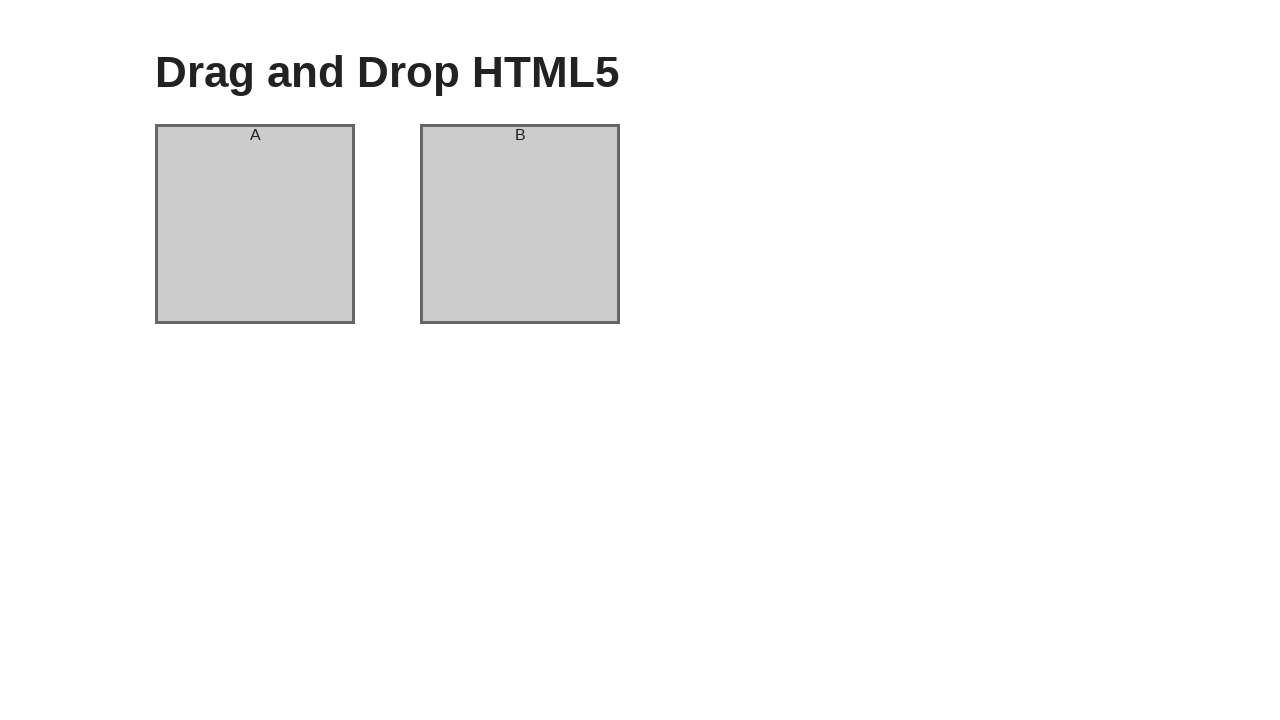

Dragged element from column A to column B at (520, 224)
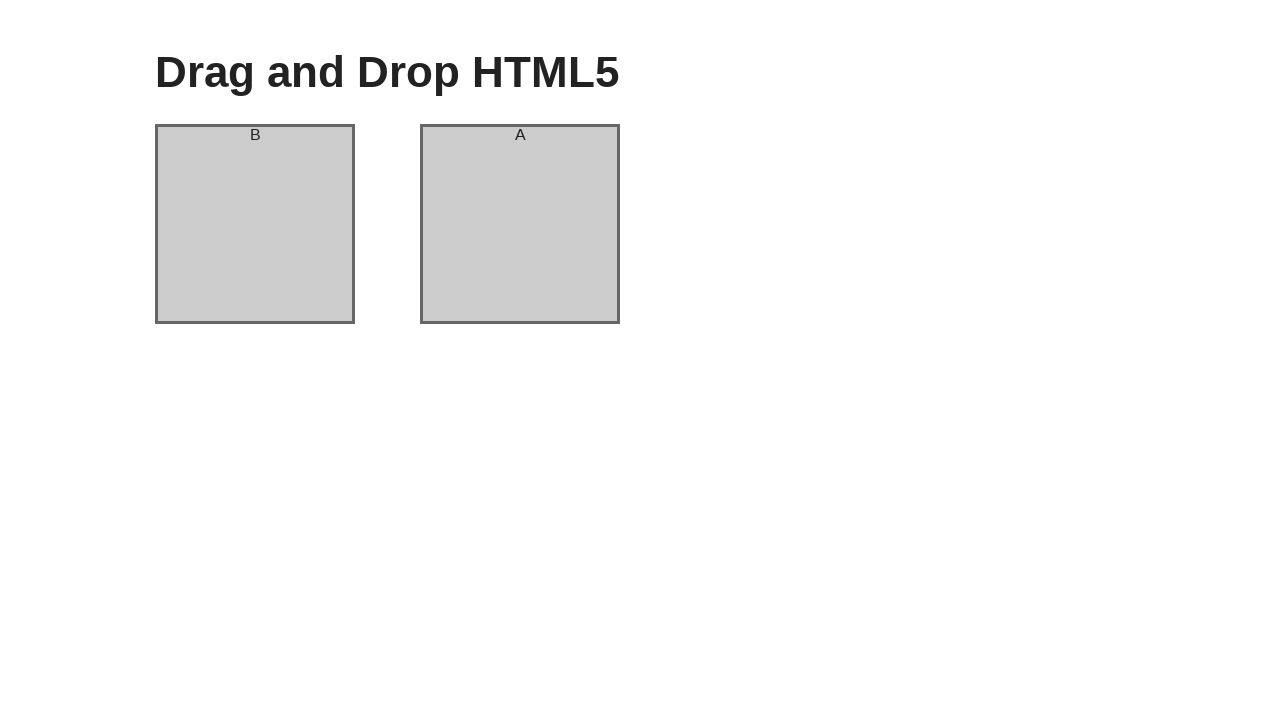

Waited 1000ms for drag and drop operation to complete
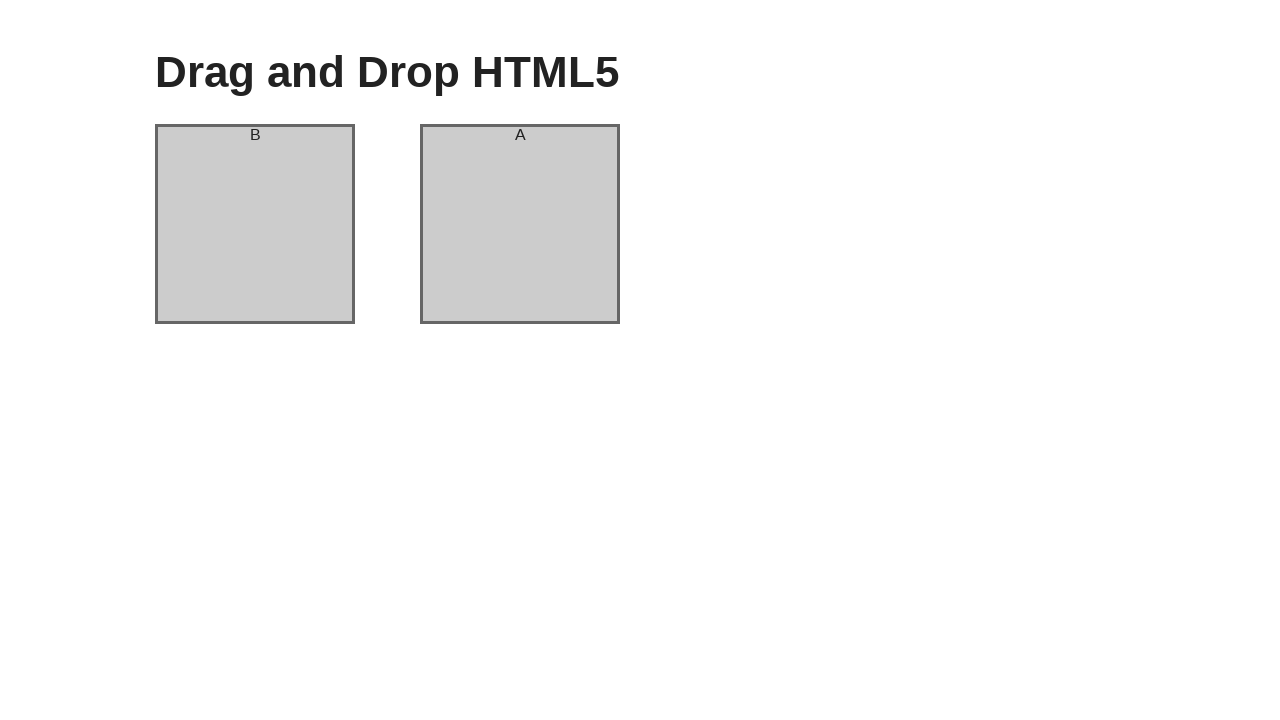

Dragged element from column A to column B at (520, 224)
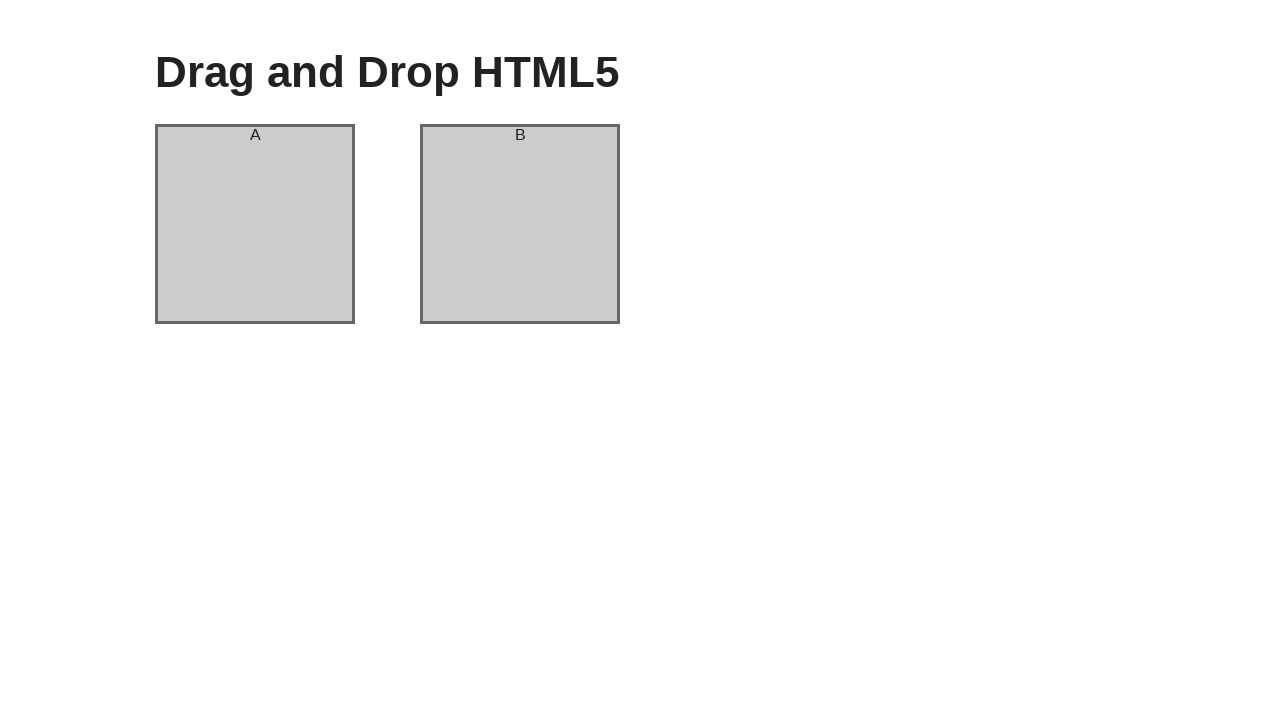

Waited 1000ms for drag and drop operation to complete
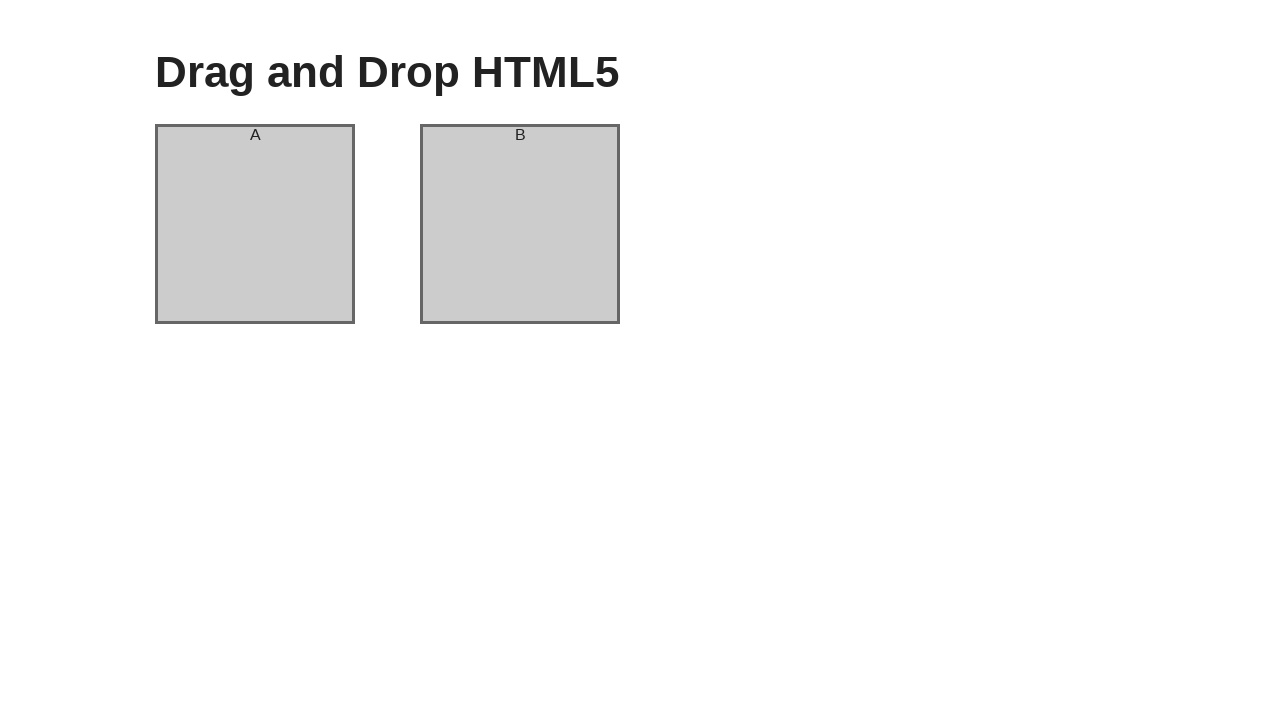

Dragged element from column A to column B at (520, 224)
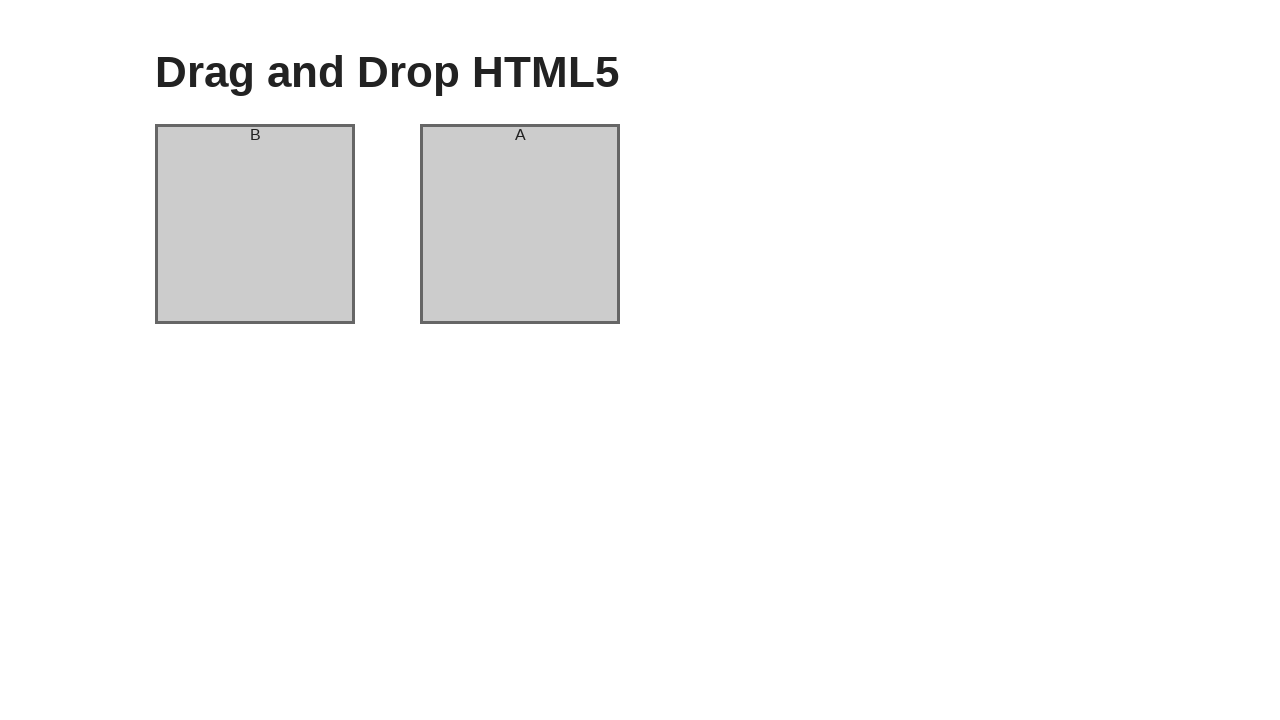

Waited 1000ms for drag and drop operation to complete
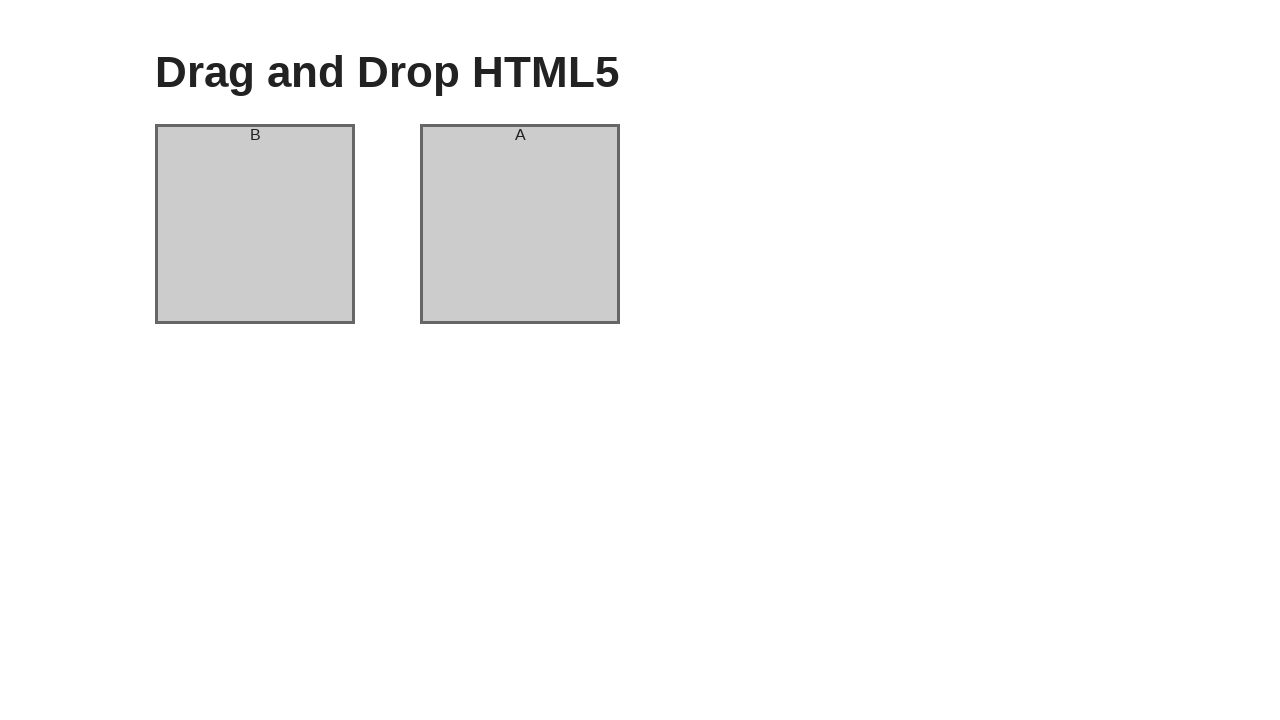

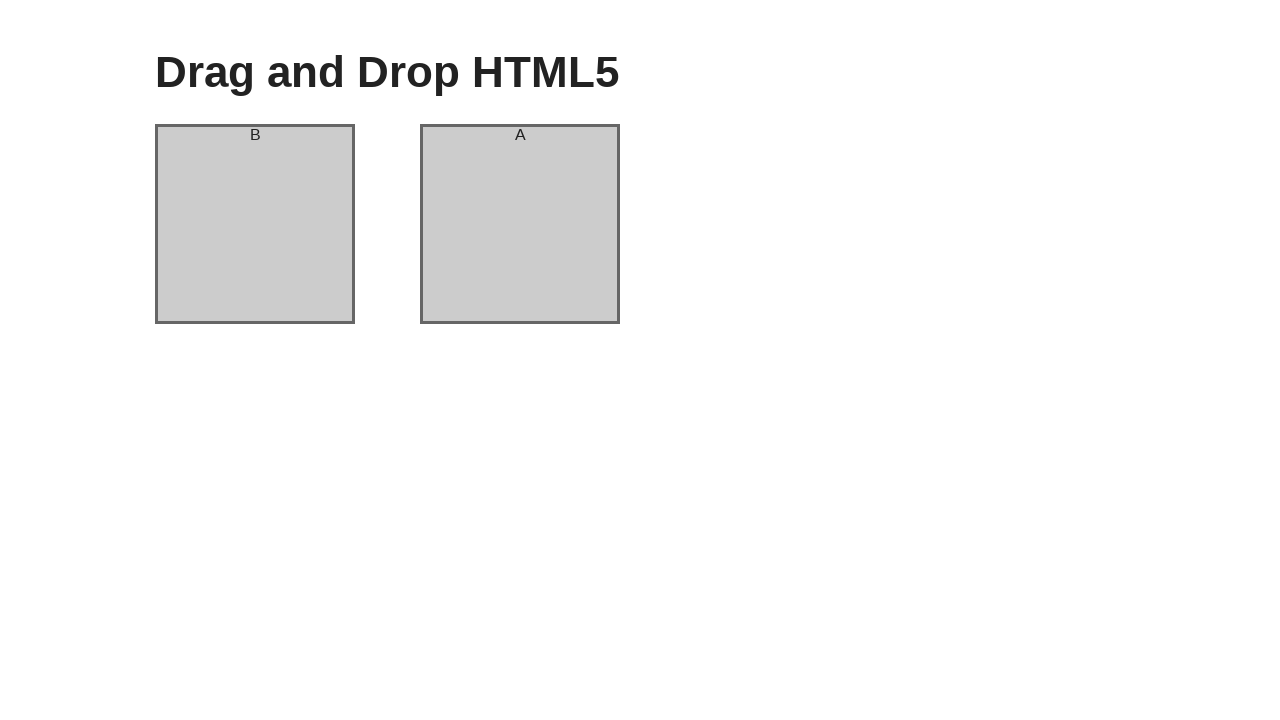